Navigates to SBI Card website and verifies the Corporate link is present on the page

Starting URL: https://www.sbicard.com/

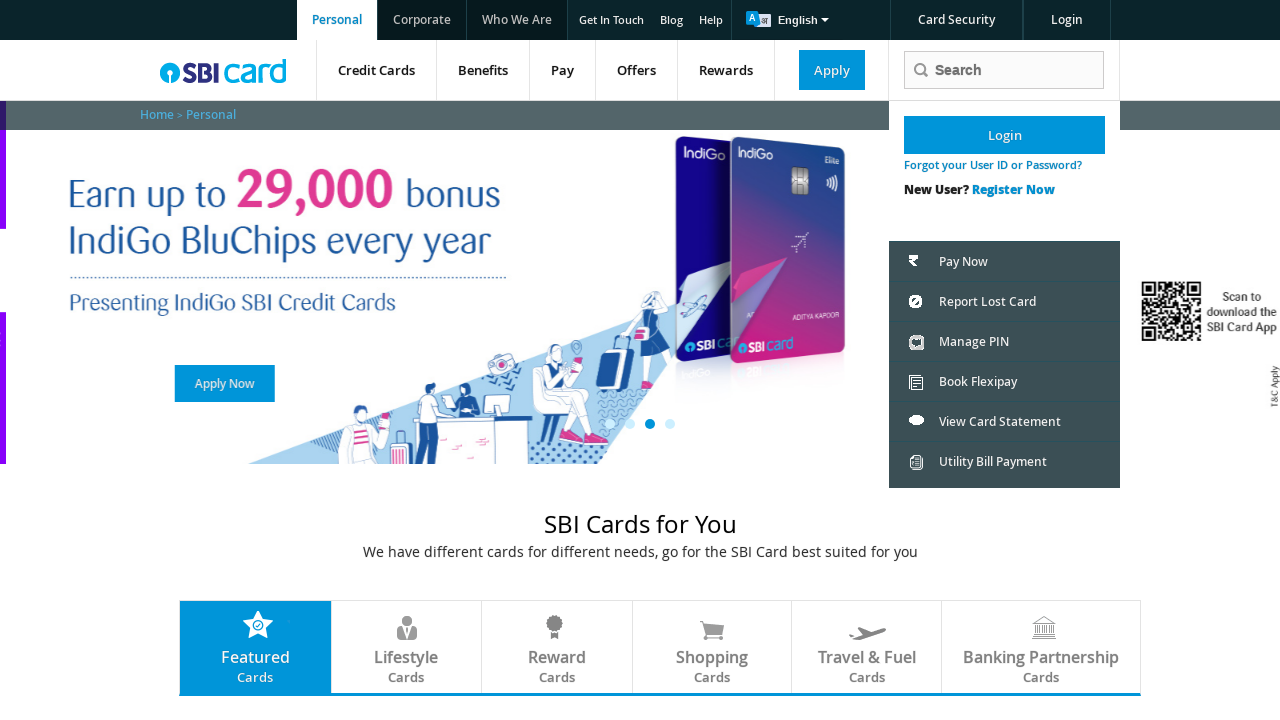

Waited for Corporate link to be present on SBI Card website
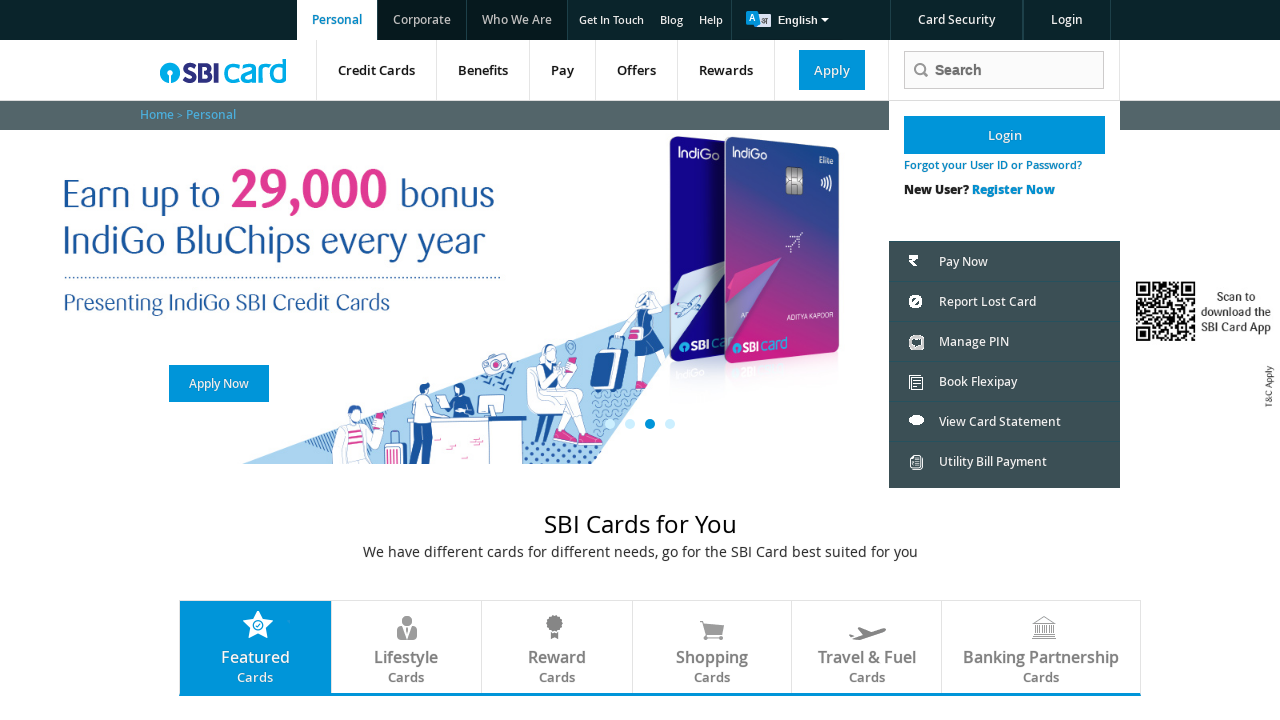

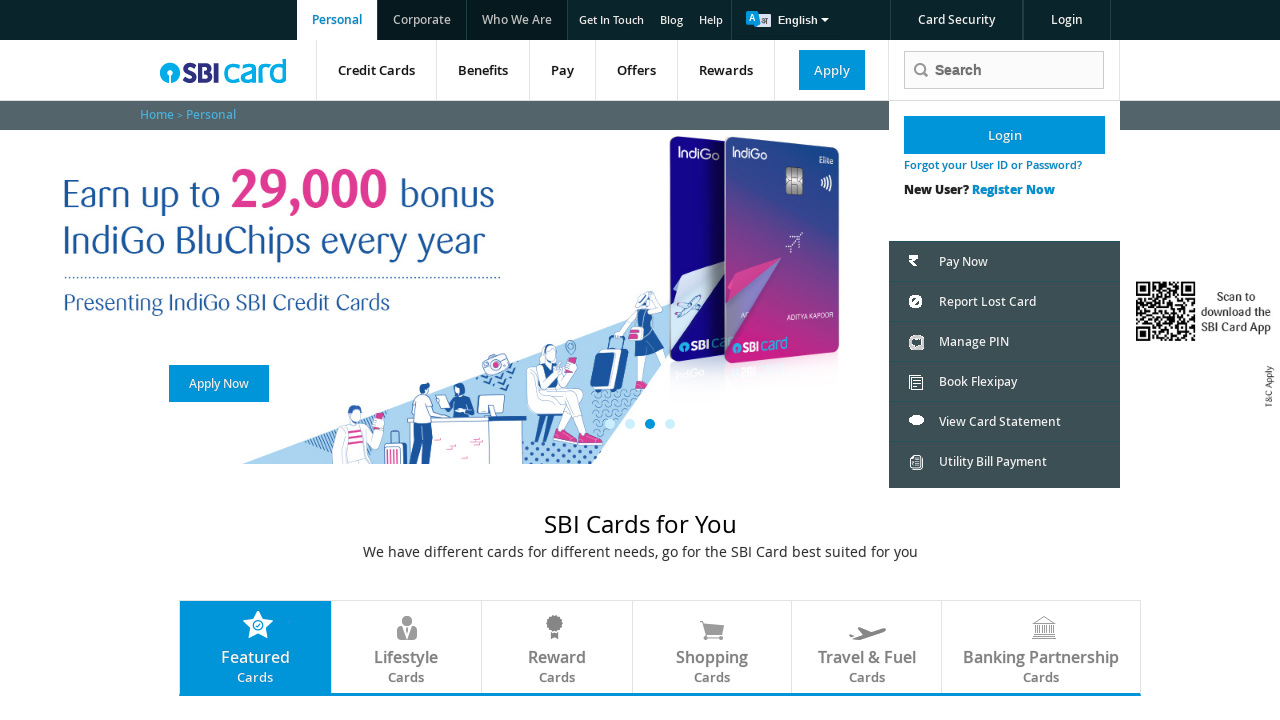